Tests a simple calculator form by entering two numbers and clicking the sum button to calculate their total

Starting URL: https://www.lambdatest.com/selenium-playground/simple-form-demo

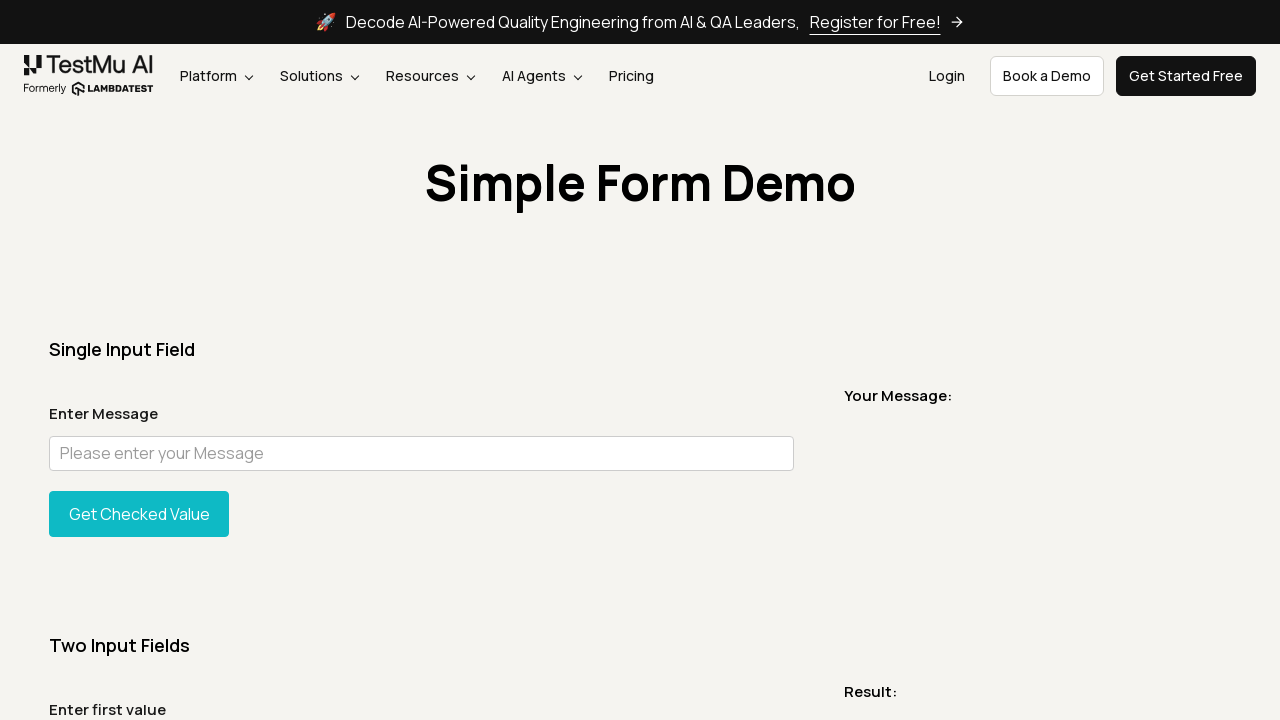

Entered '1' in the first number input field on #sum1
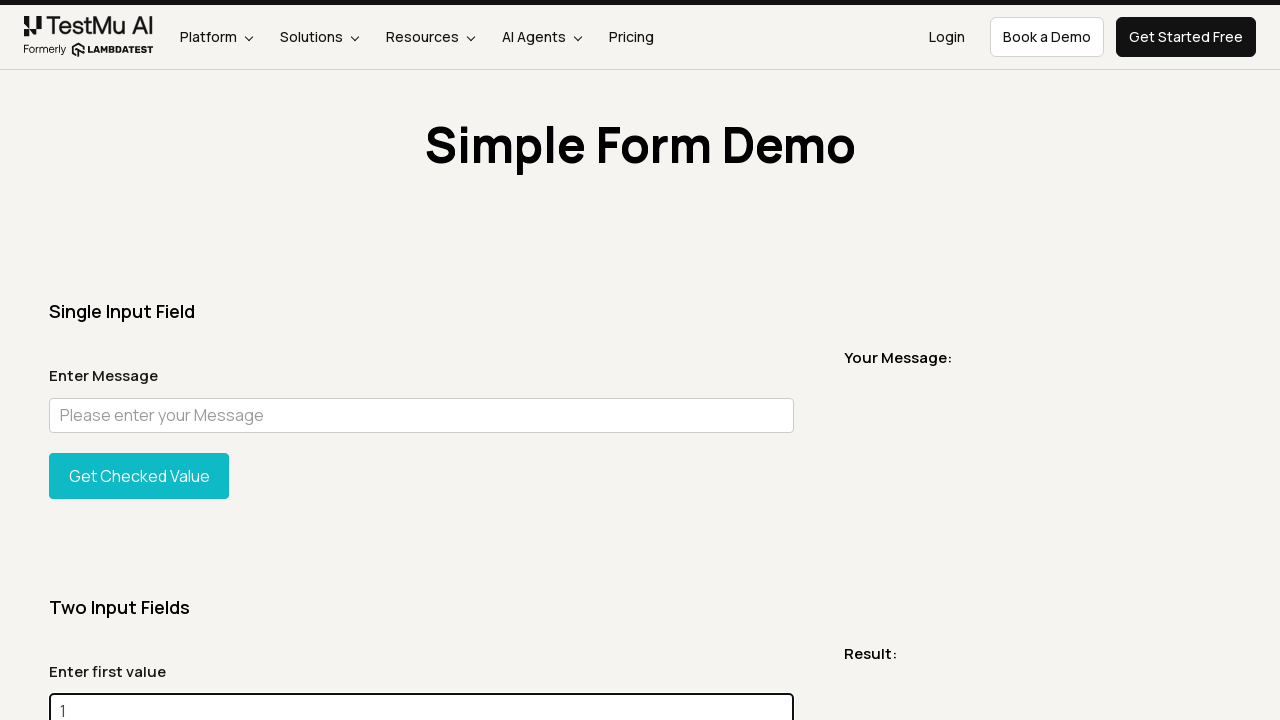

Entered '2' in the second number input field on #sum2
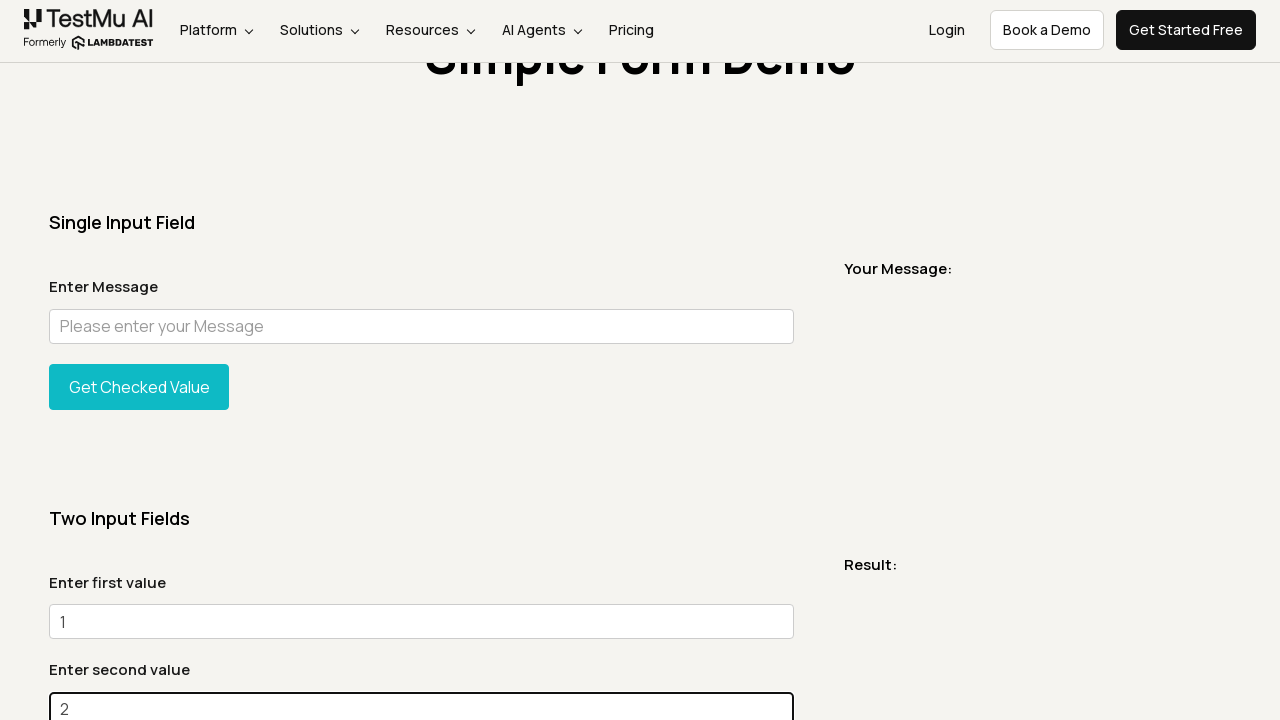

Clicked the Get Total button to calculate the sum at (139, 360) on xpath=//*[@id='gettotal']/button
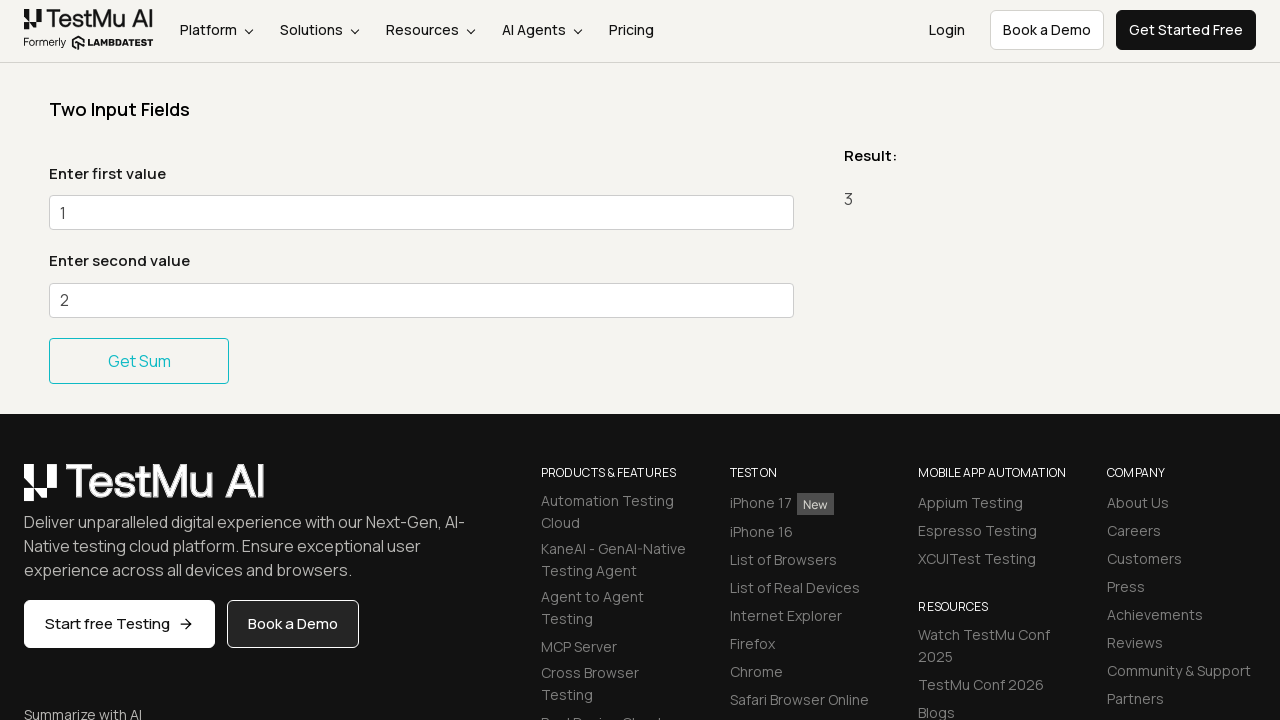

Result message appeared on the page
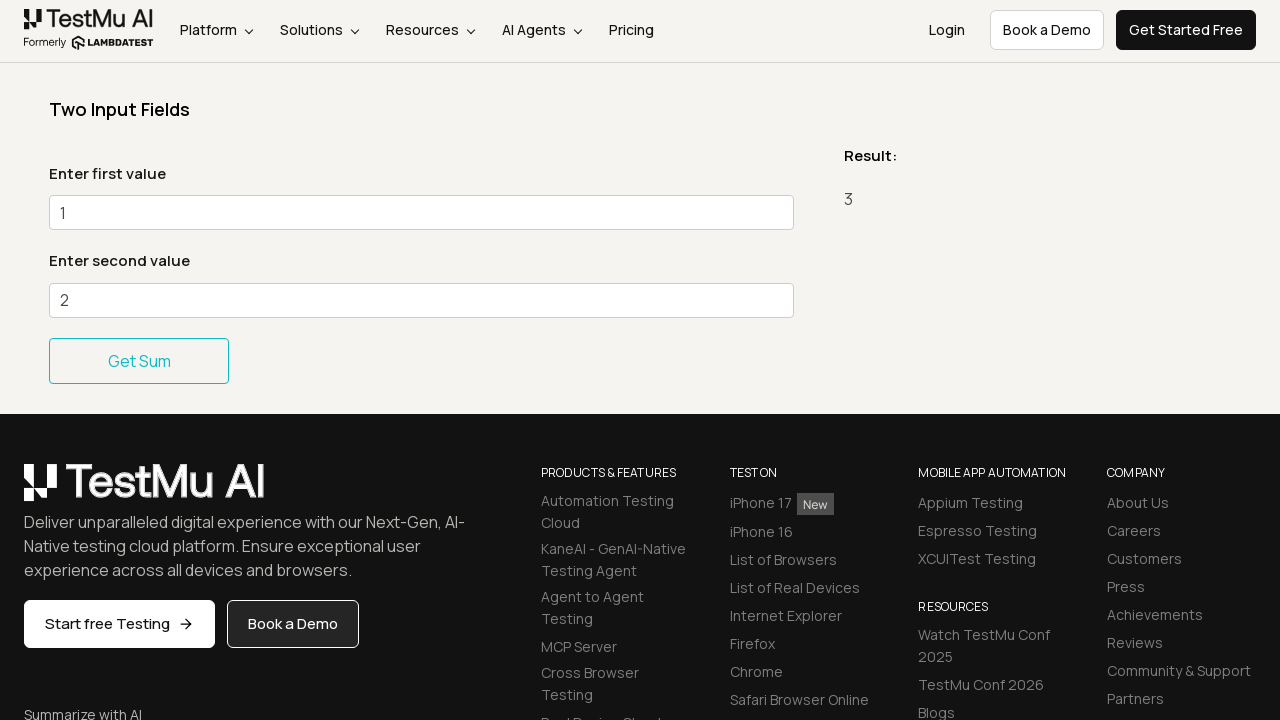

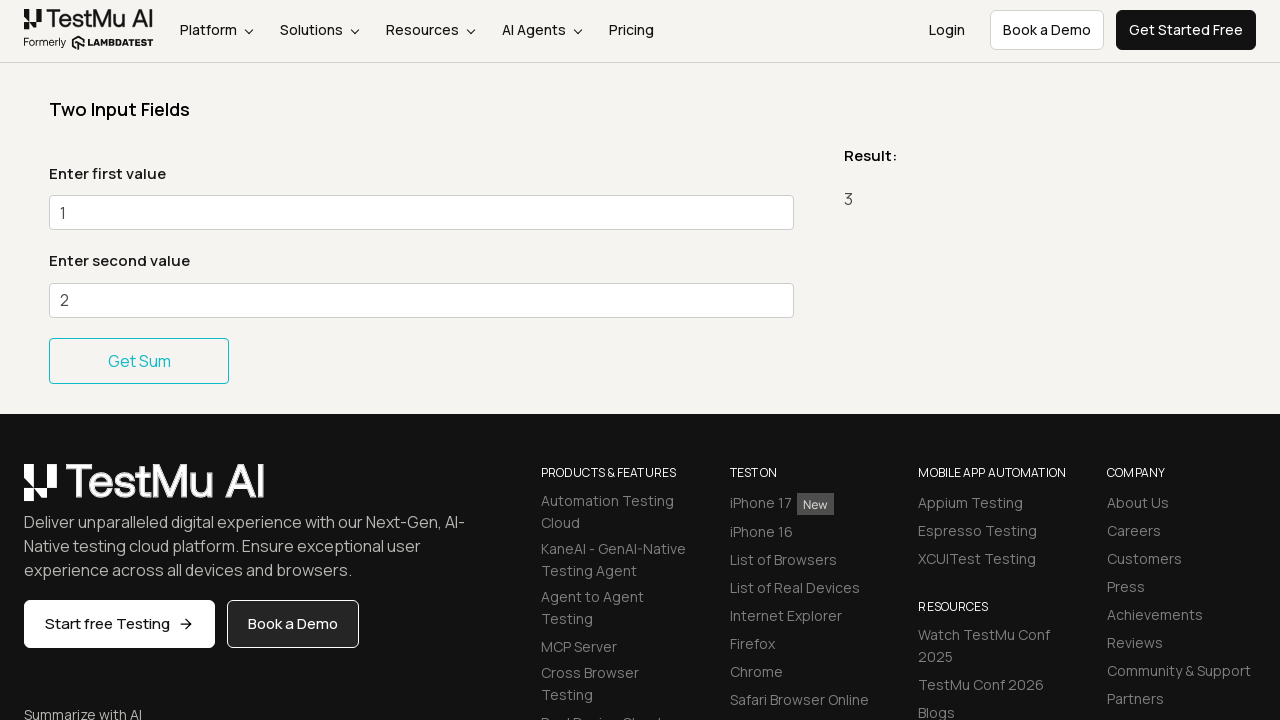